Tests alert handling by clicking a button that triggers an alert and then reading the alert text

Starting URL: https://omayo.blogspot.com/

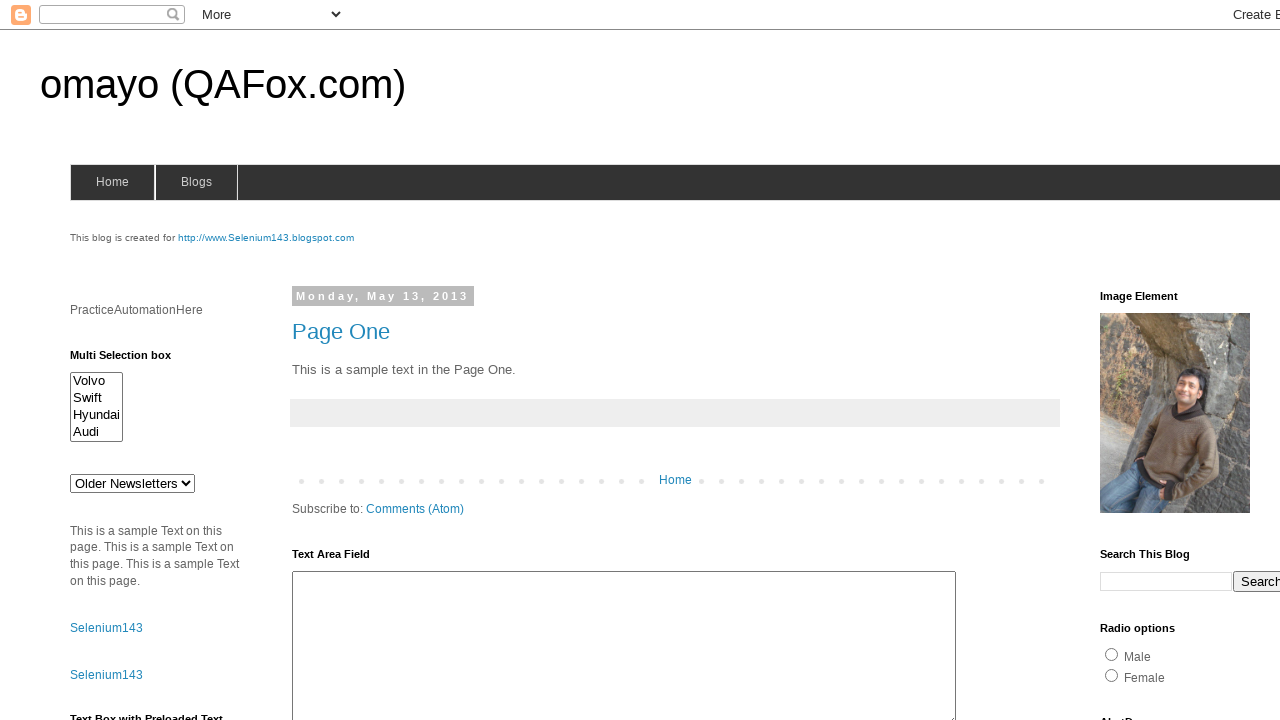

Clicked button to trigger alert dialog at (1154, 361) on #alert1
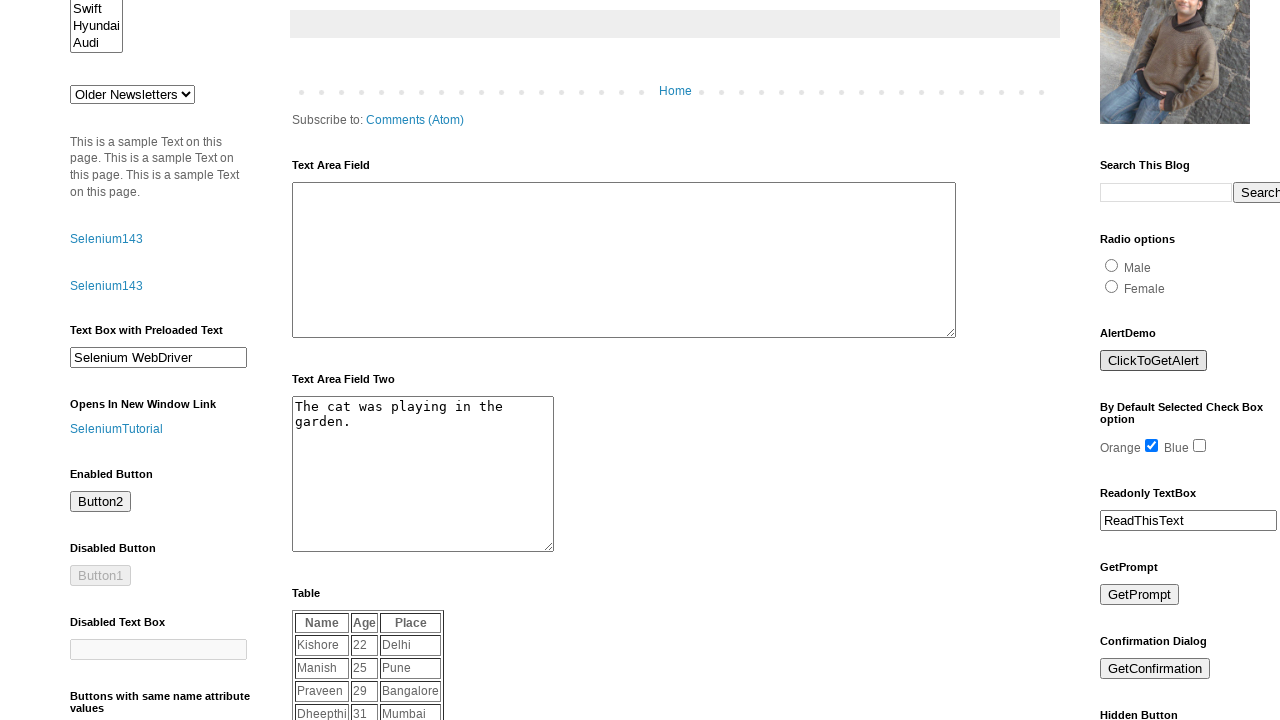

Set up dialog handler to accept alerts
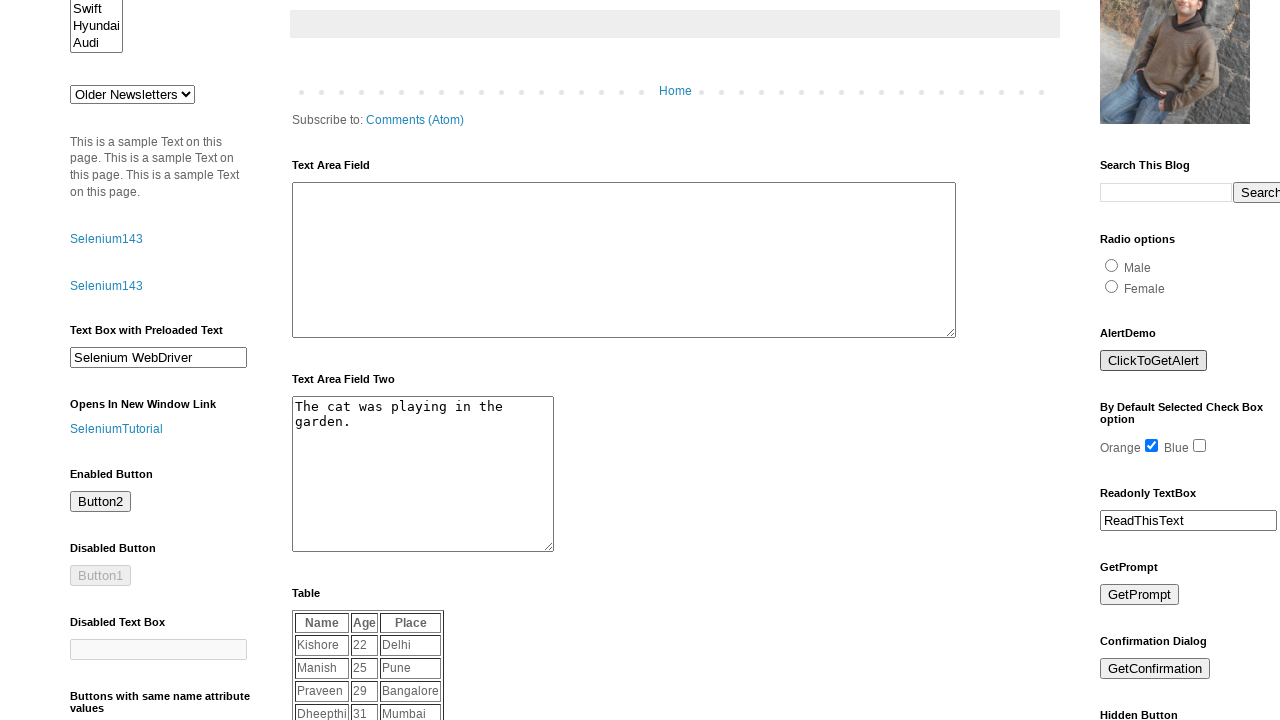

Clicked button again to re-trigger alert at (1154, 361) on #alert1
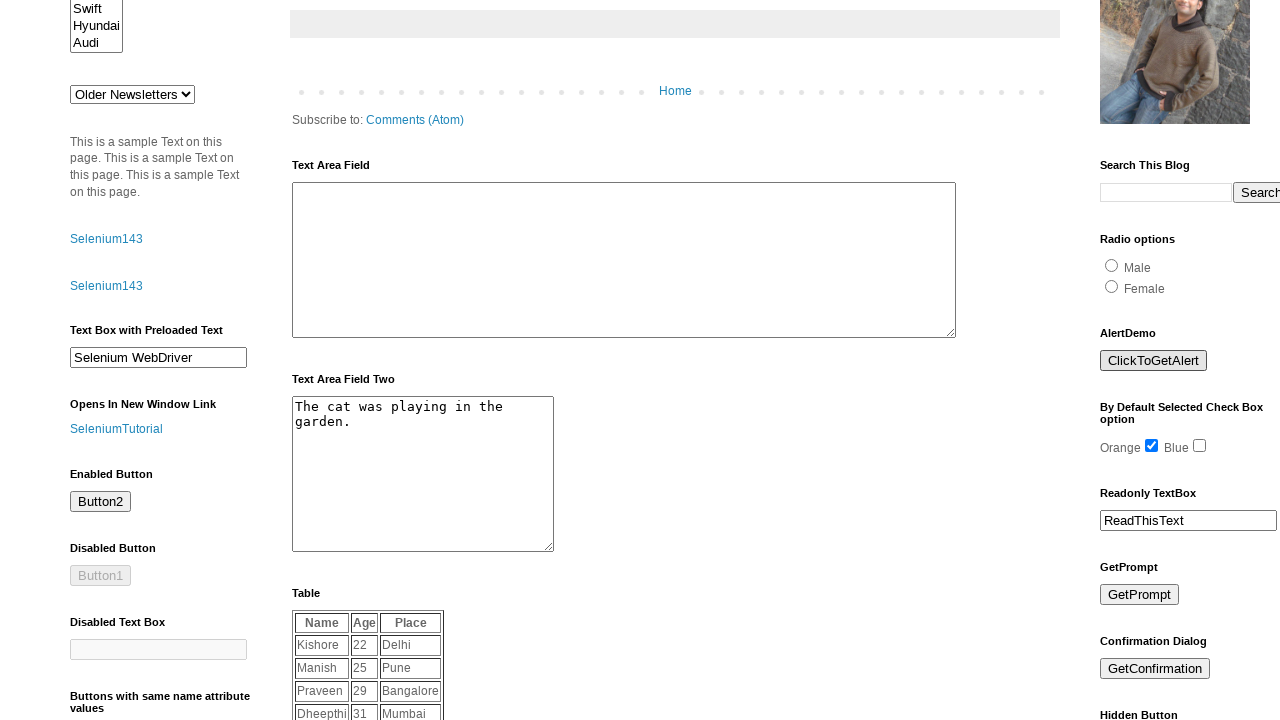

Set up dialog handler to capture alert text
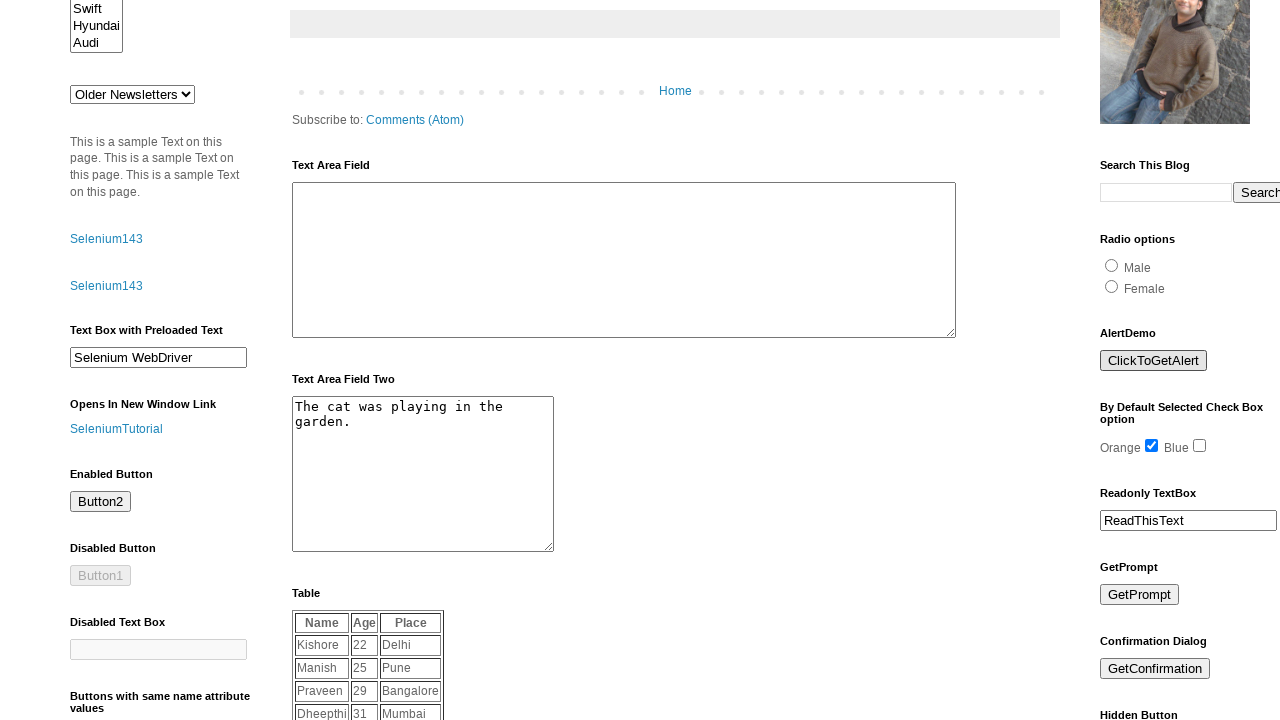

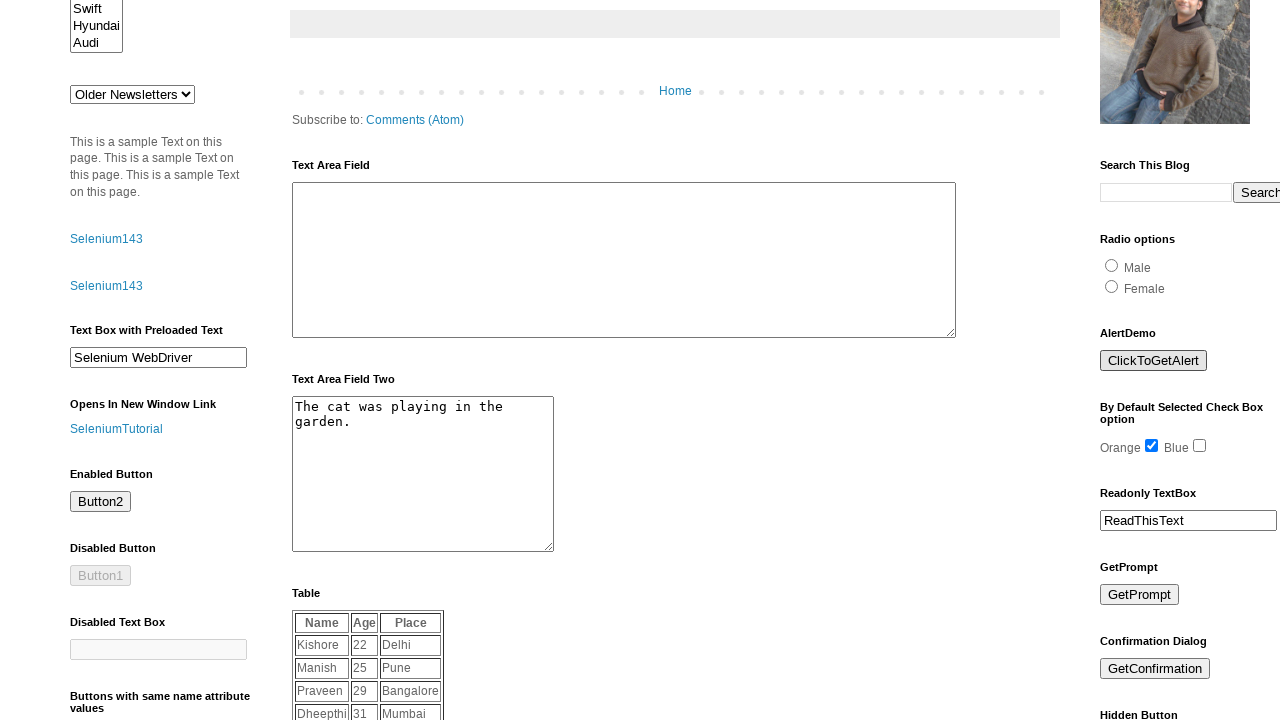